Navigates to GitHub homepage and waits for the page to fully load

Starting URL: https://github.com

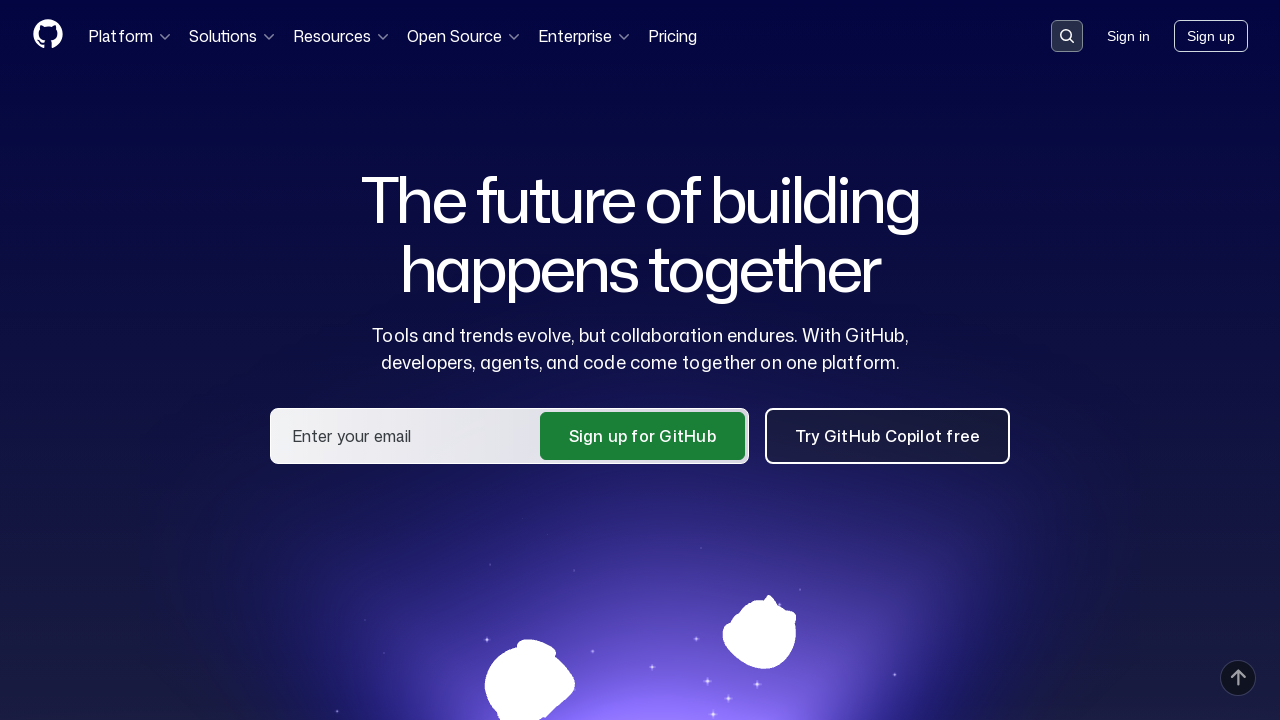

Navigated to GitHub homepage
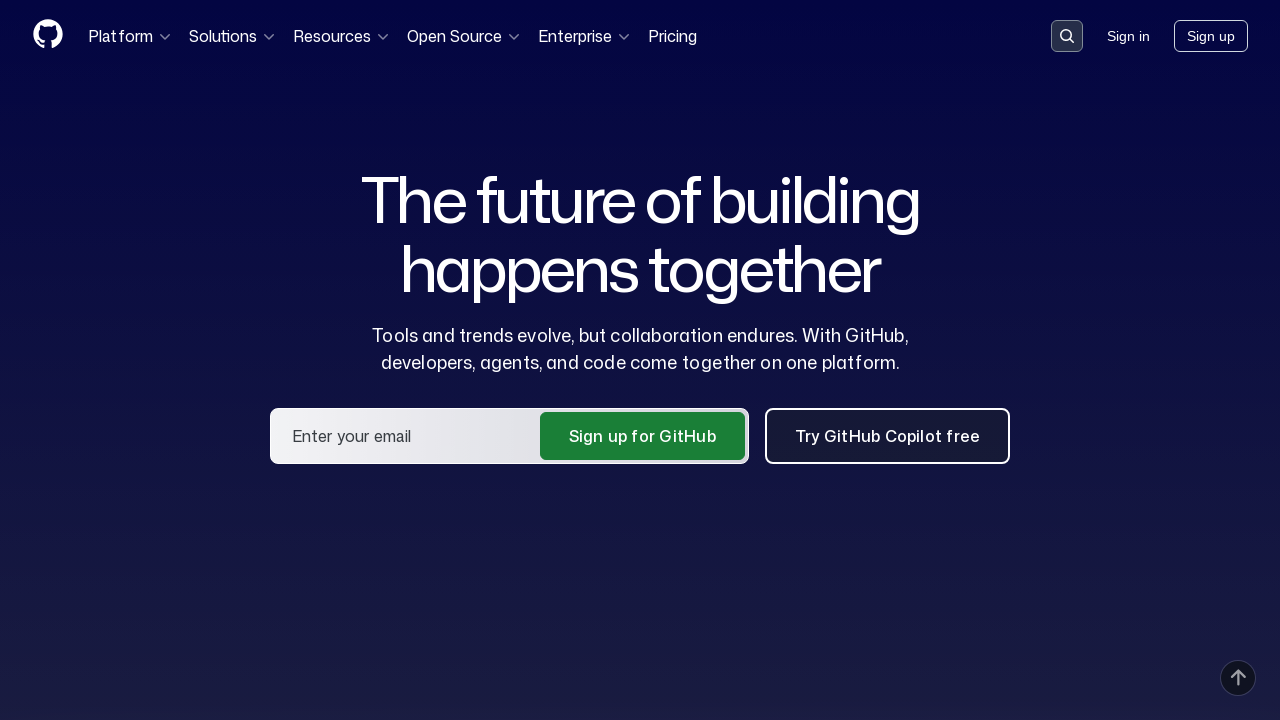

Page fully loaded and network idle
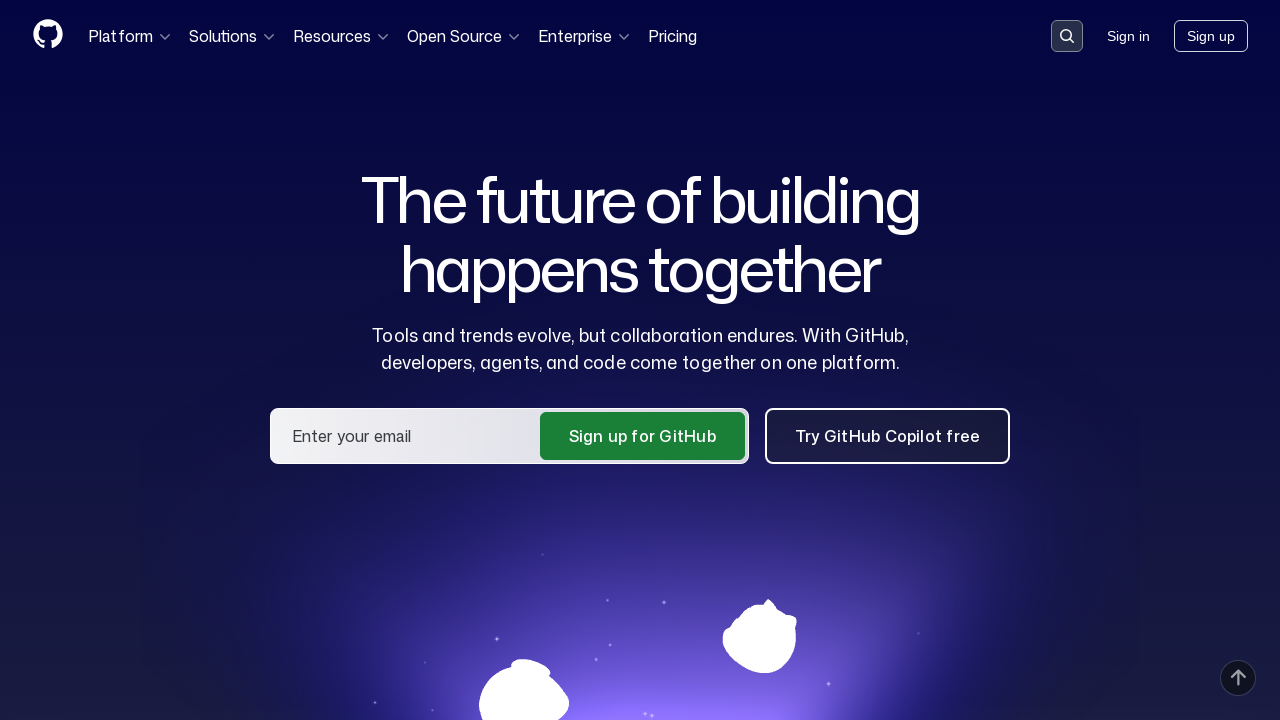

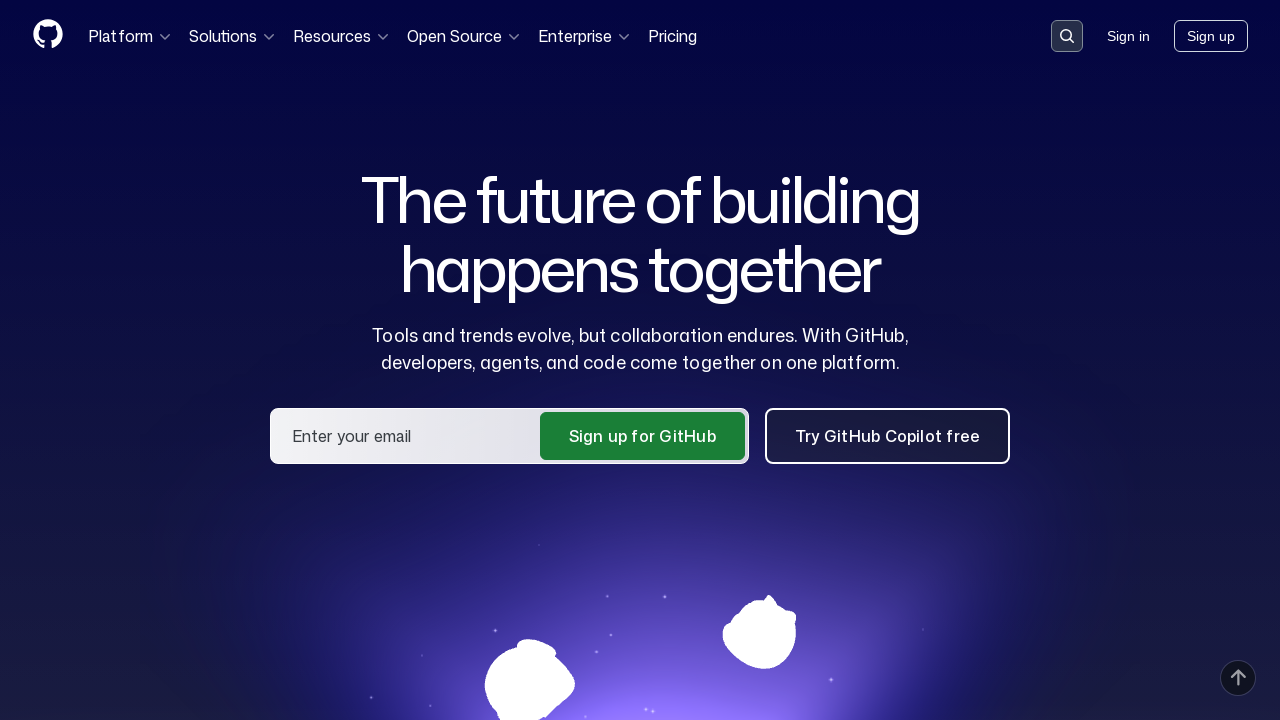